Tests interaction with a datalist input field by clicking and entering a city name.

Starting URL: https://www.selenium.dev/selenium/web/web-form.html

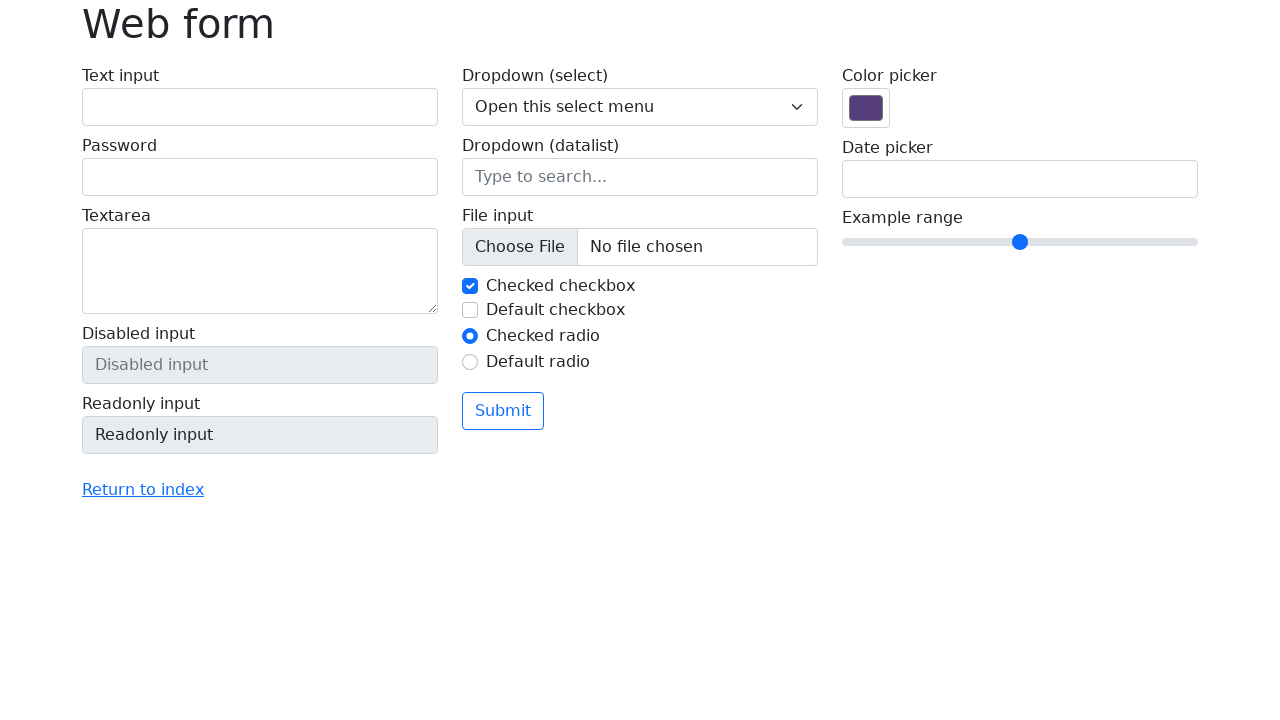

Clicked on the datalist input field at (640, 177) on input[name='my-datalist']
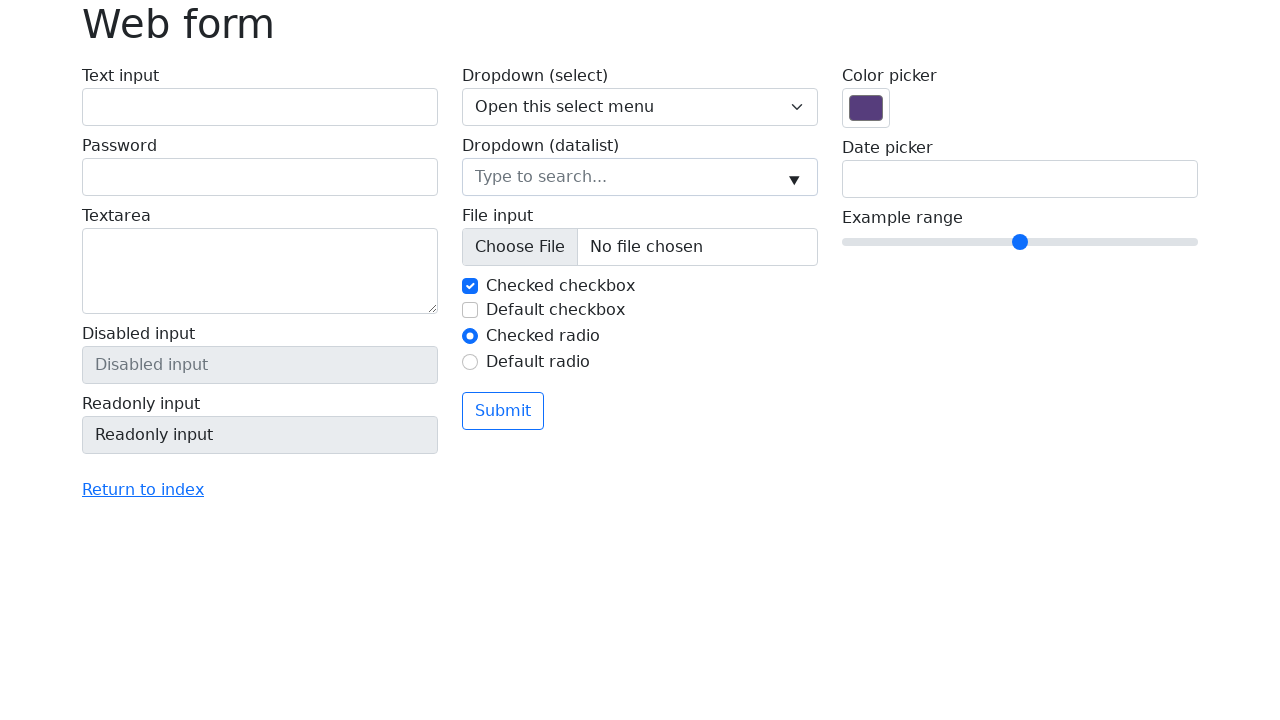

Entered 'San Francisco' into the datalist input field on input[name='my-datalist']
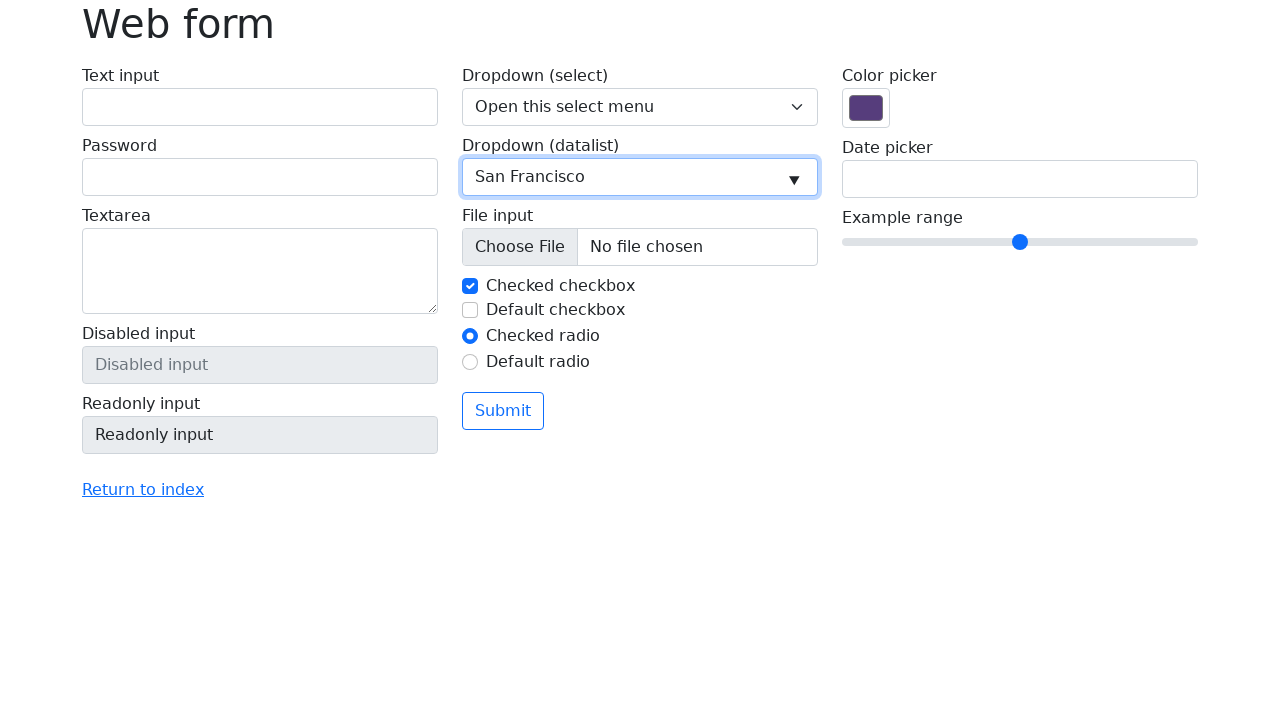

Clicked on the datalist input field again to interact with dropdown options at (640, 177) on input[name='my-datalist']
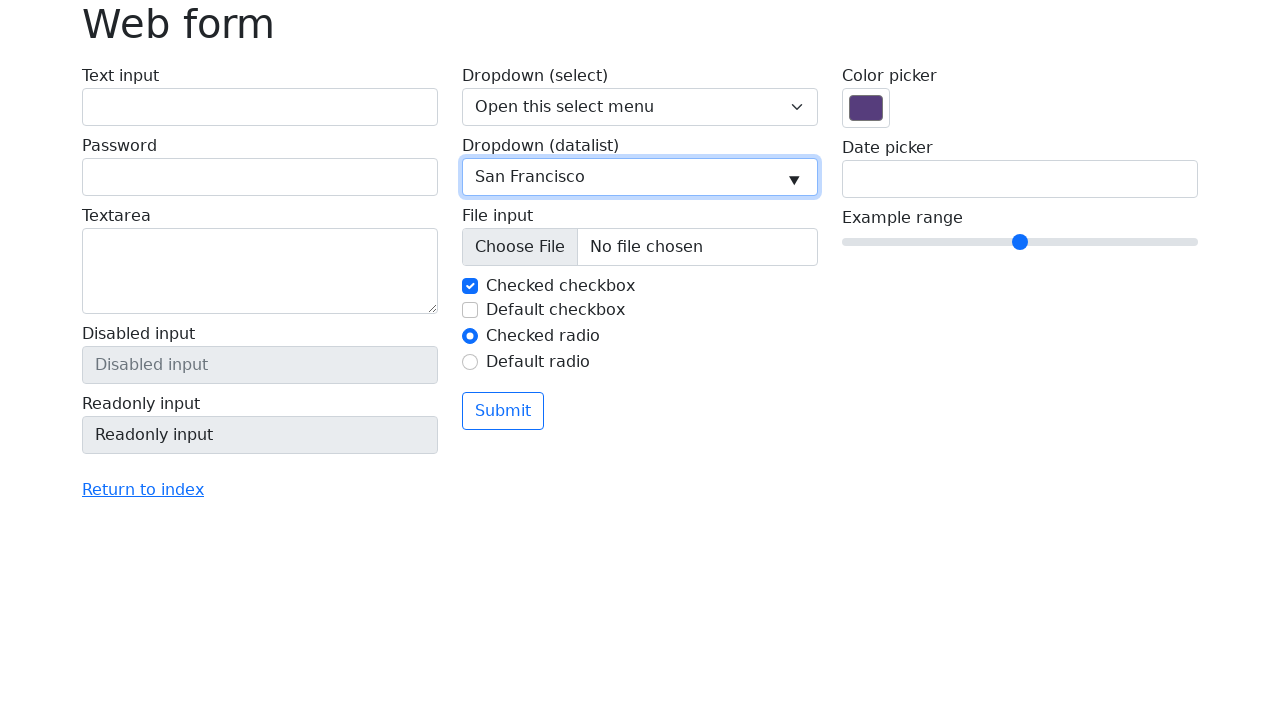

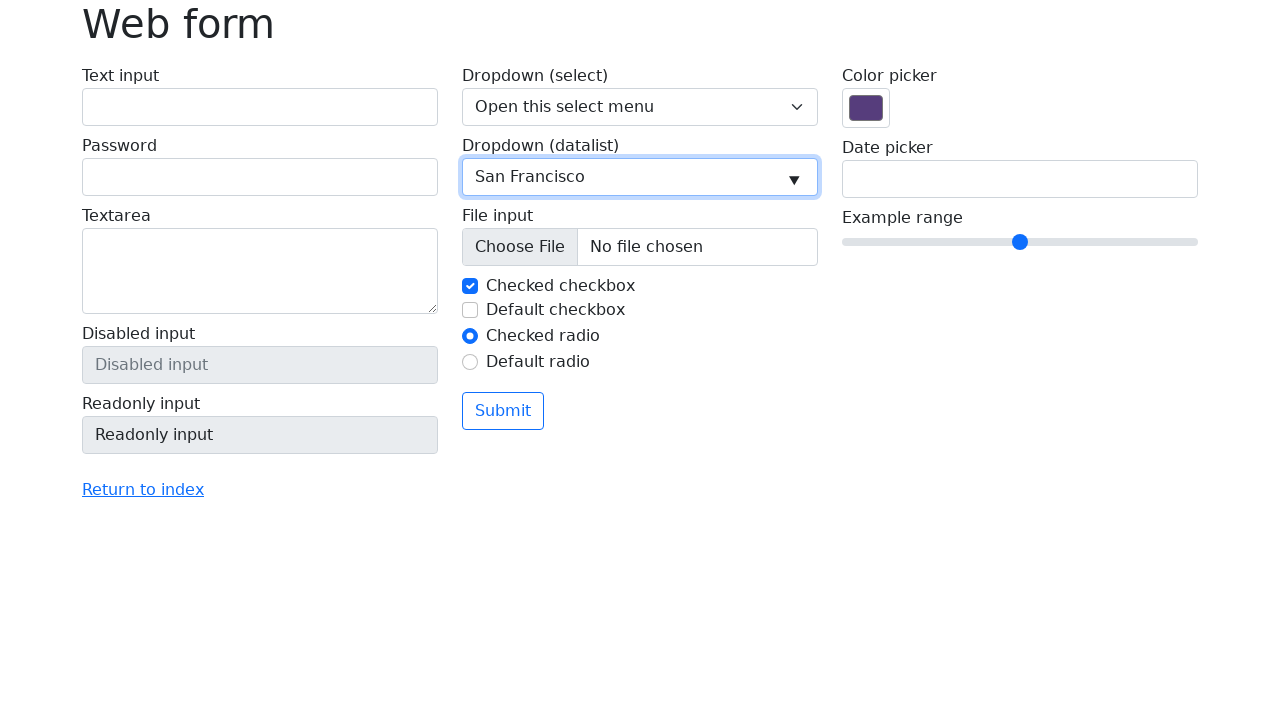